Tests radio button functionality by iterating through two groups of radio buttons, clicking each option and verifying the selection state

Starting URL: http://echoecho.com/htmlforms10.htm

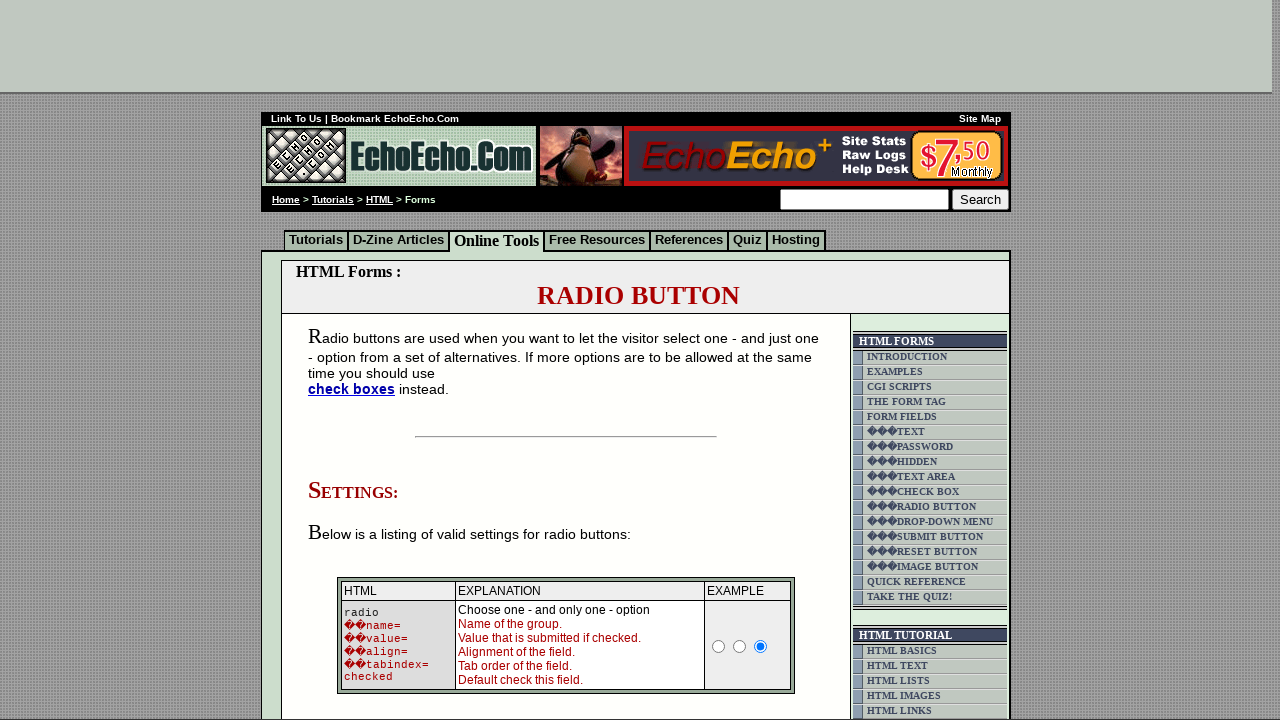

Waited for form to load
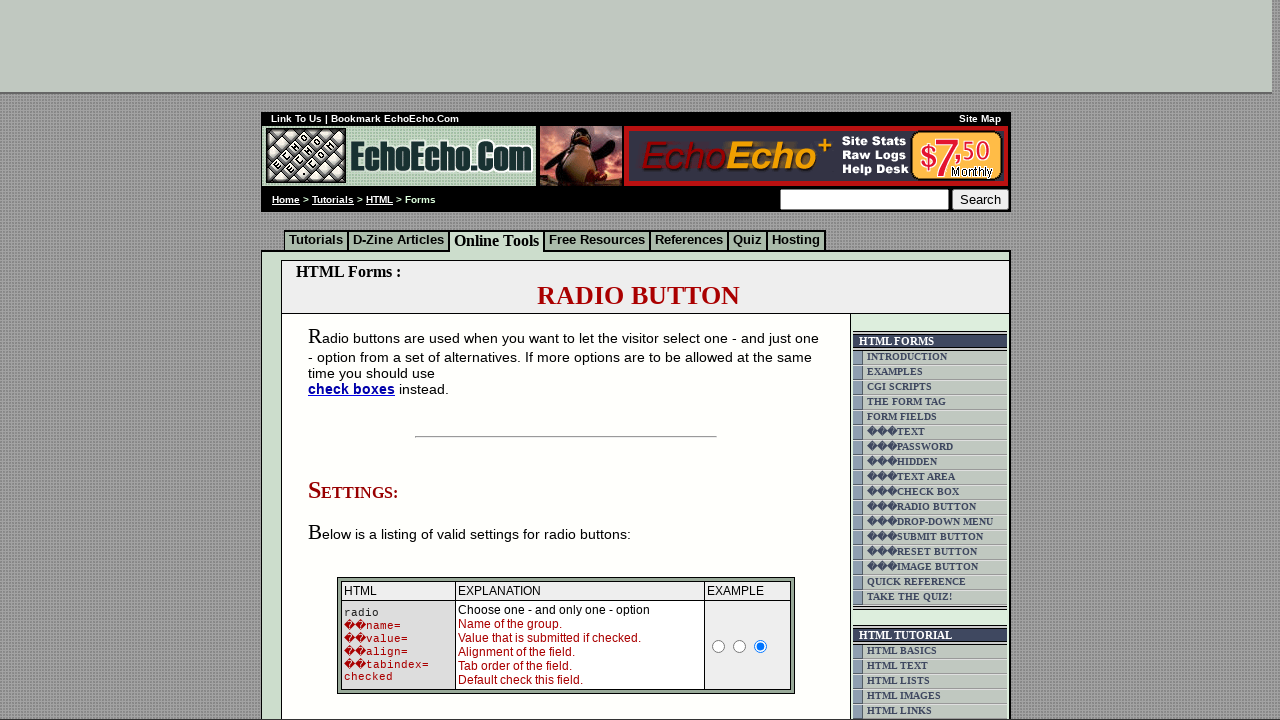

Located radio button group 1
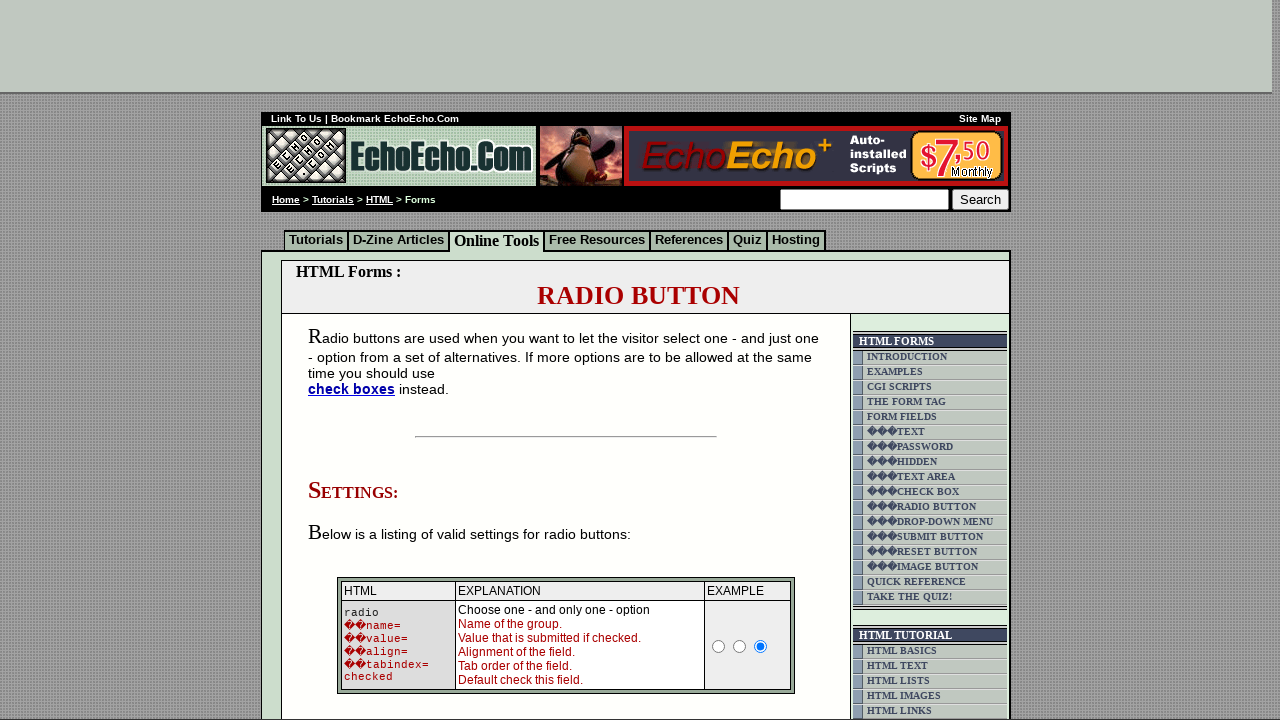

Counted 3 radio buttons in group 1
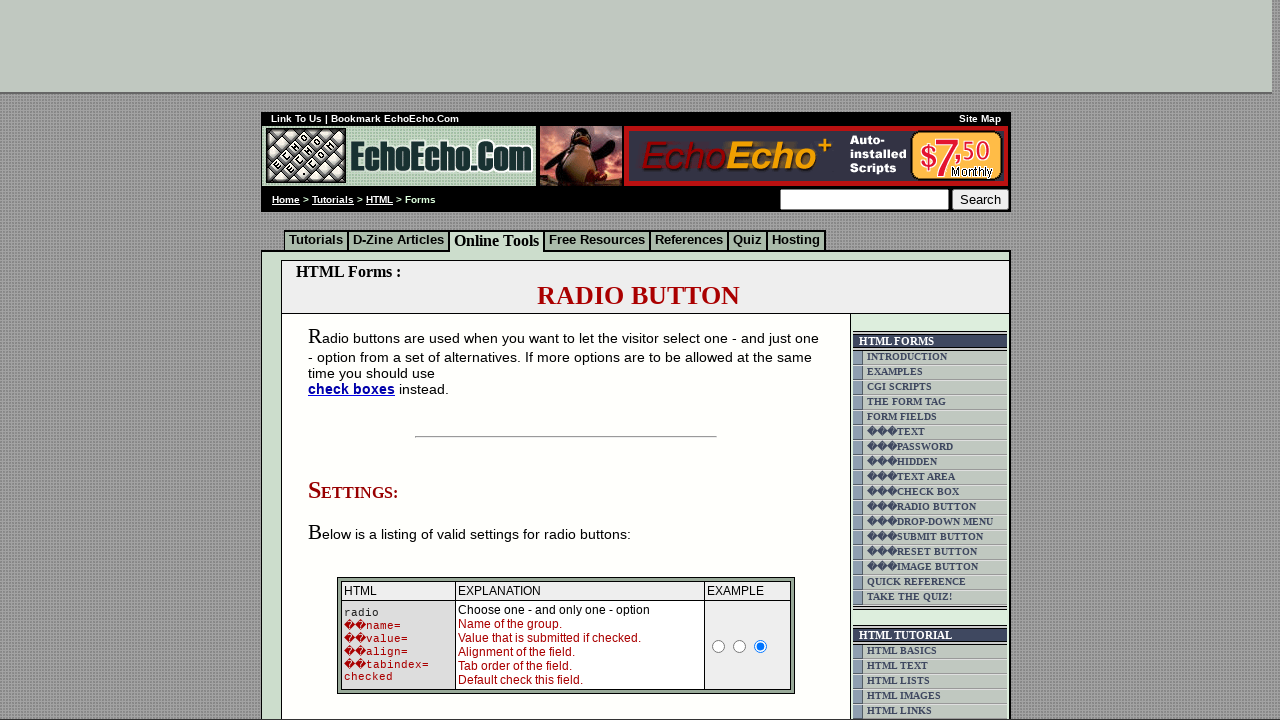

Clicked radio button 0 in group 1 at (356, 360) on input[name='group1'] >> nth=0
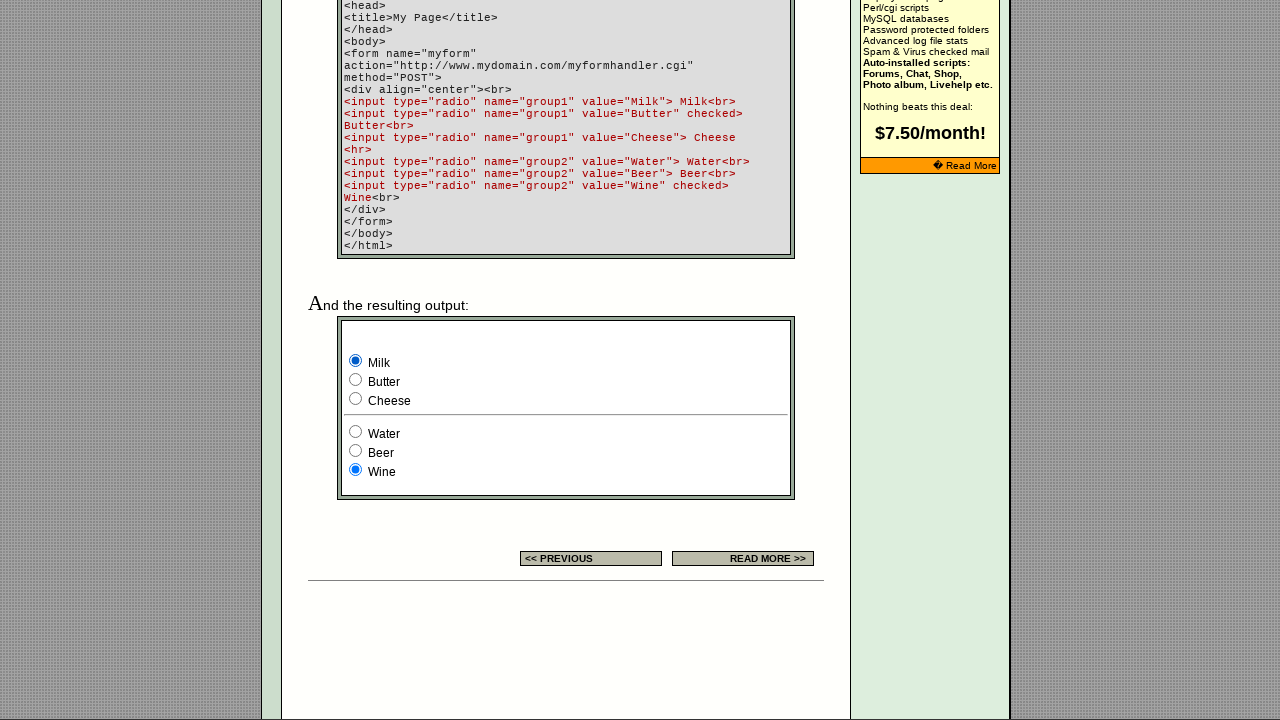

Clicked radio button 1 in group 1 at (356, 380) on input[name='group1'] >> nth=1
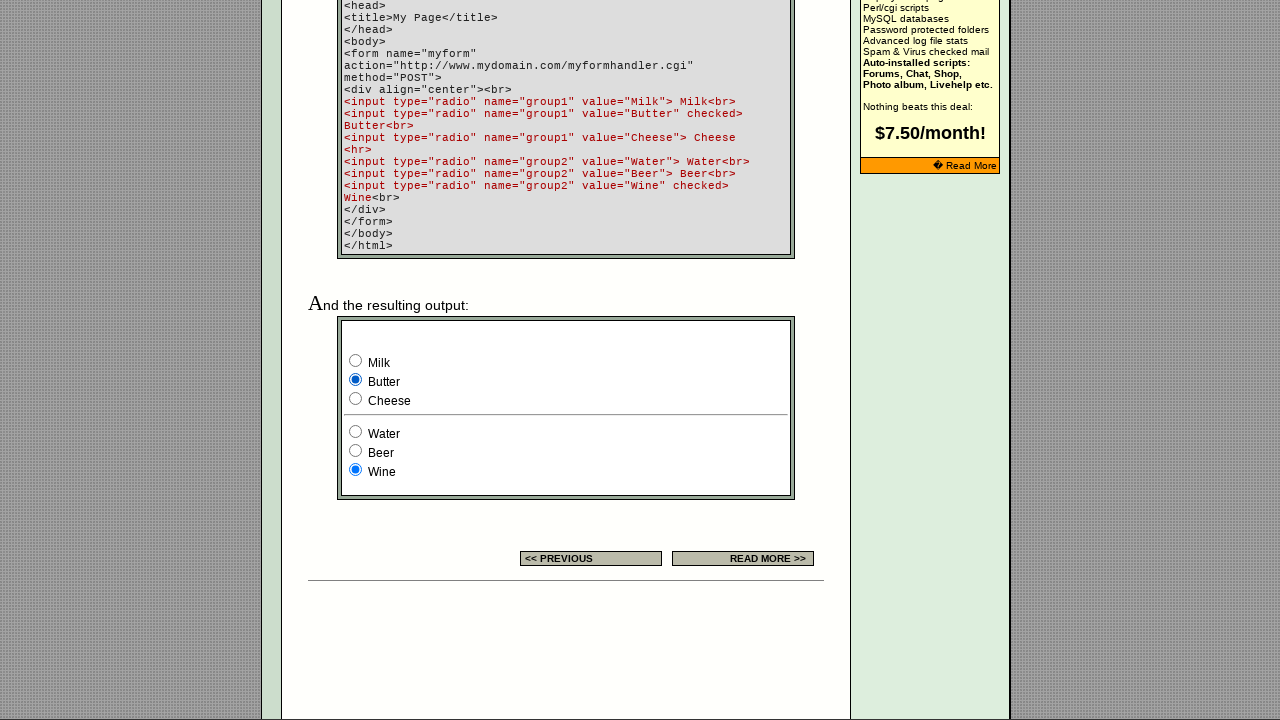

Clicked radio button 2 in group 1 at (356, 398) on input[name='group1'] >> nth=2
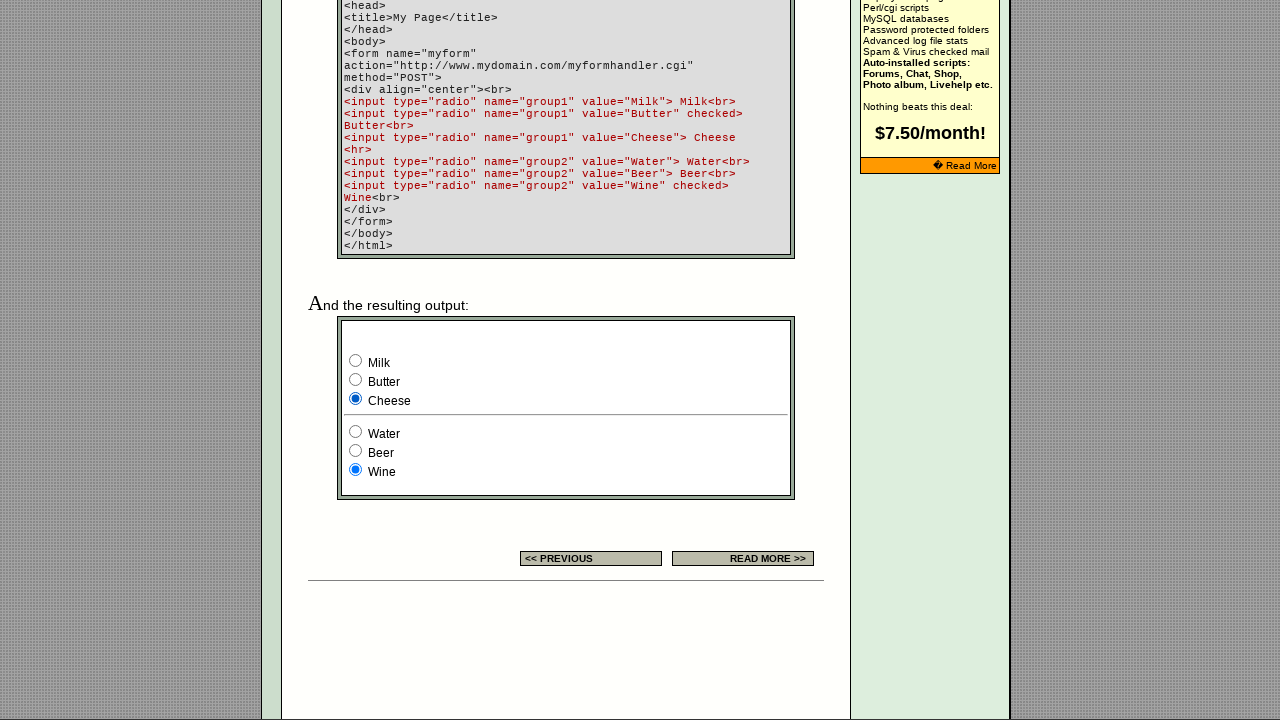

Located radio button group 2
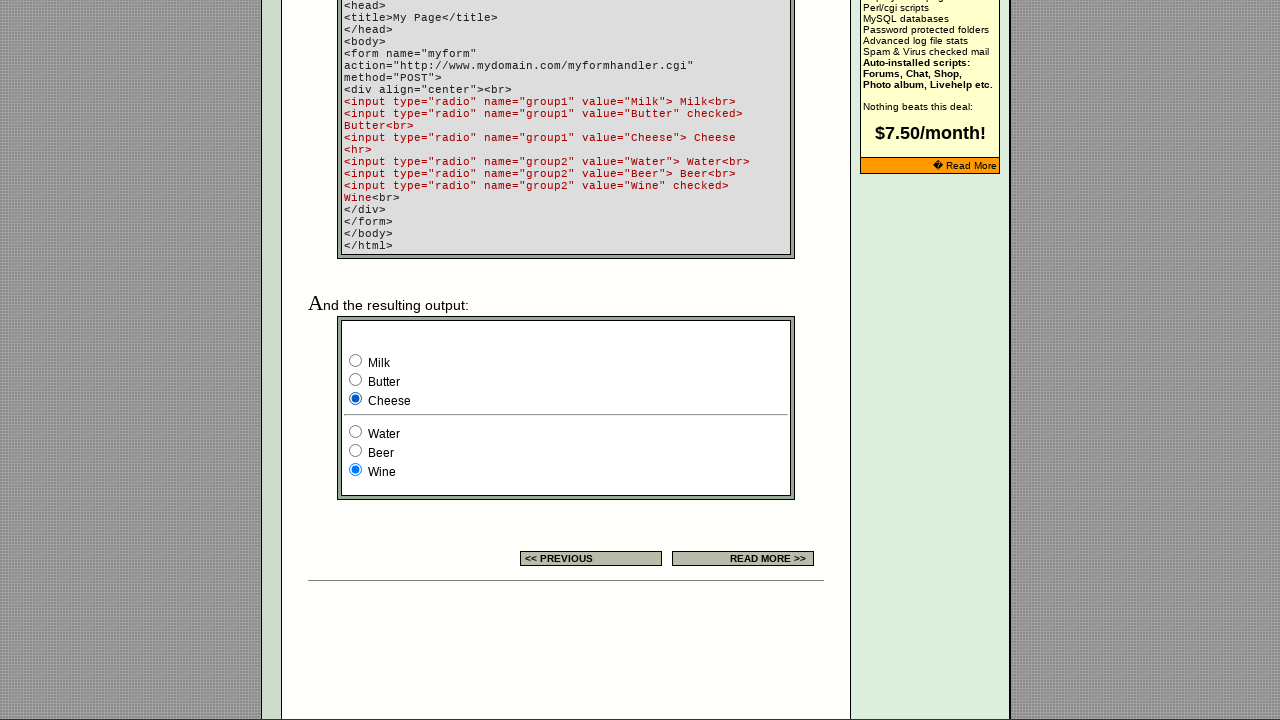

Counted 3 radio buttons in group 2
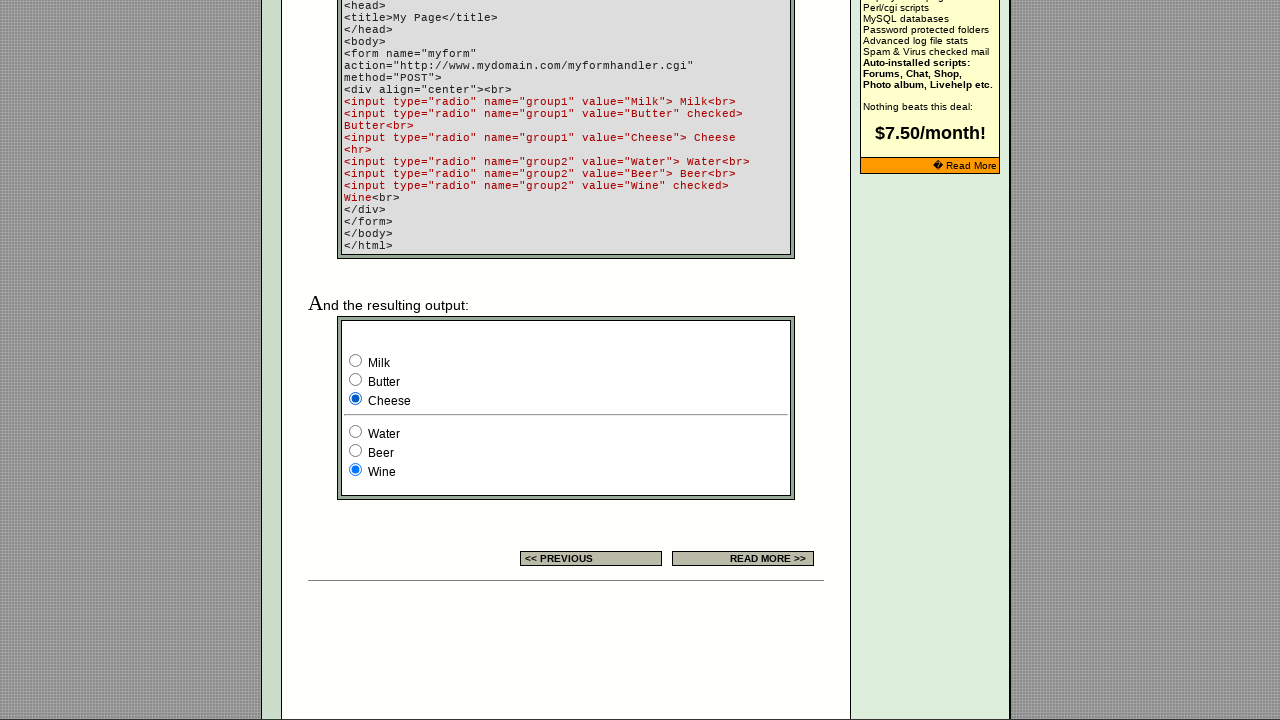

Clicked radio button 0 in group 2 at (356, 432) on input[name='group2'] >> nth=0
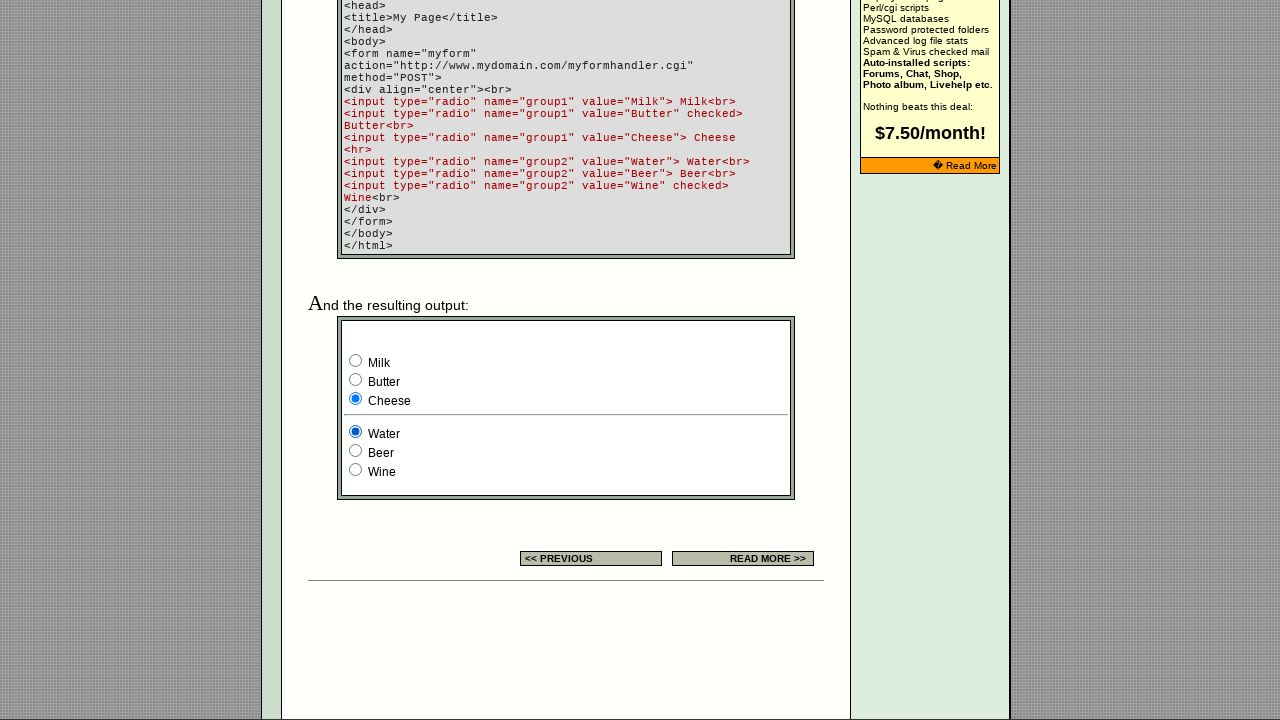

Clicked radio button 1 in group 2 at (356, 450) on input[name='group2'] >> nth=1
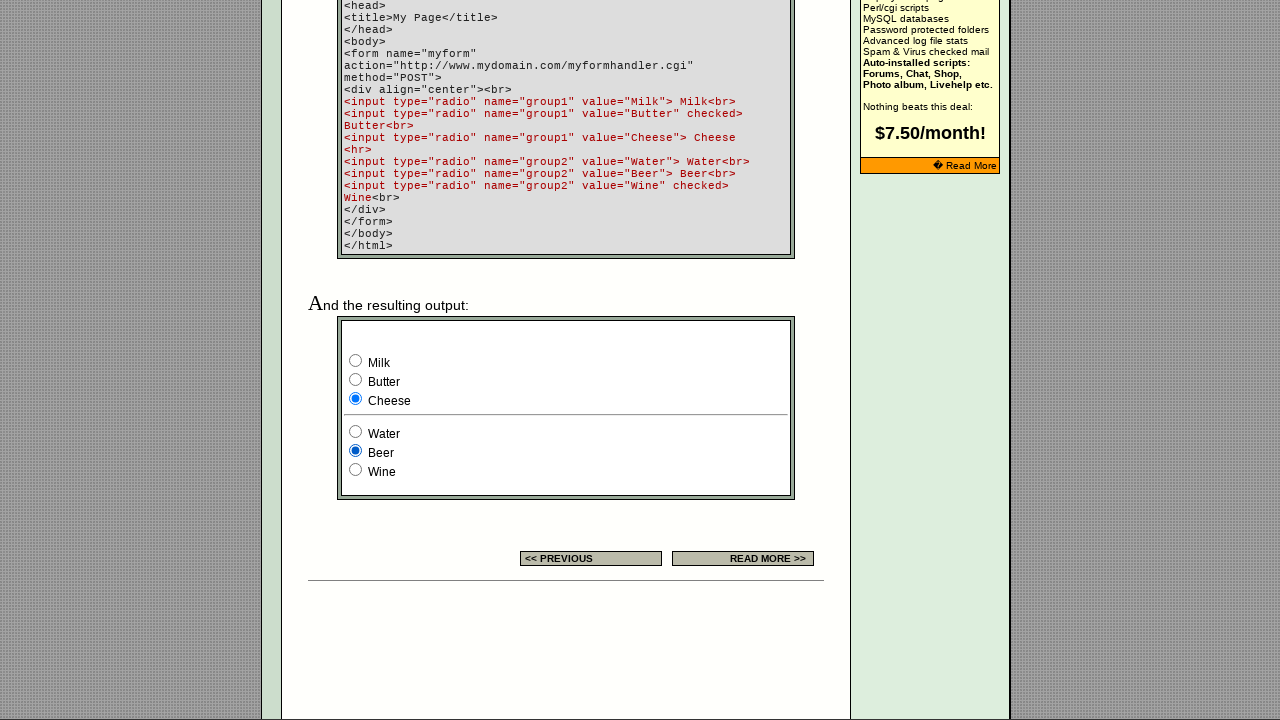

Clicked radio button 2 in group 2 at (356, 470) on input[name='group2'] >> nth=2
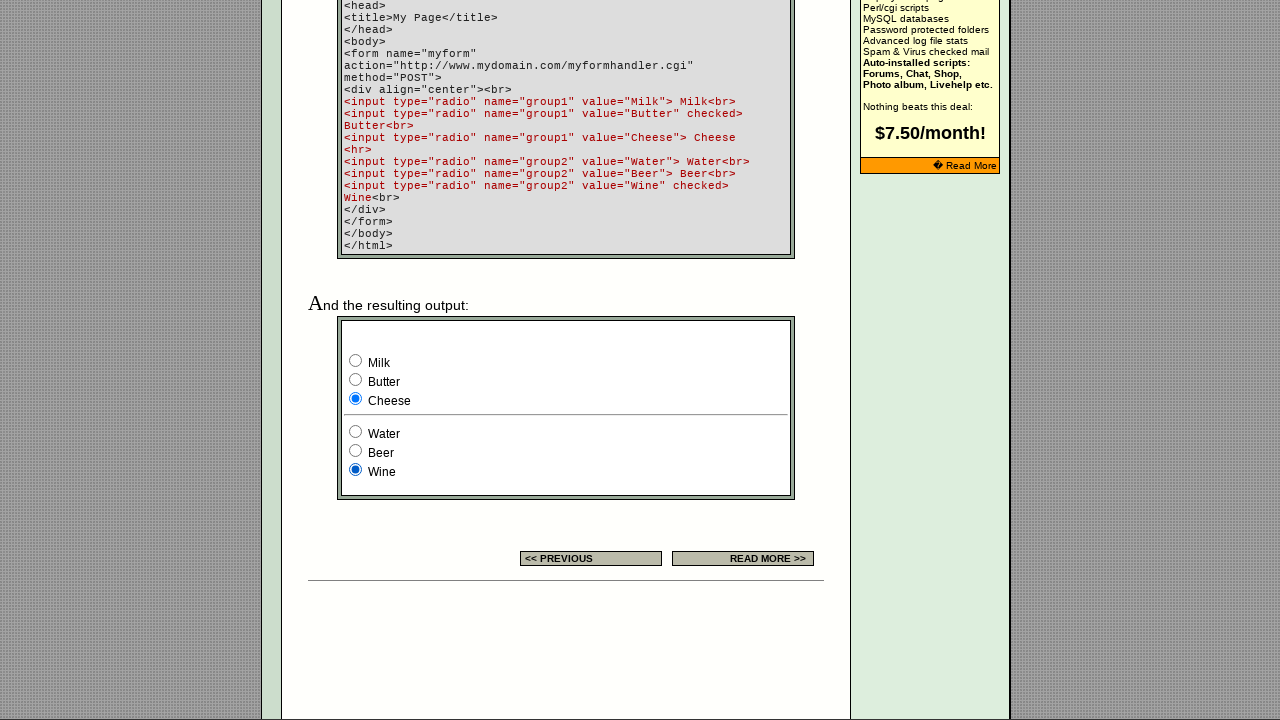

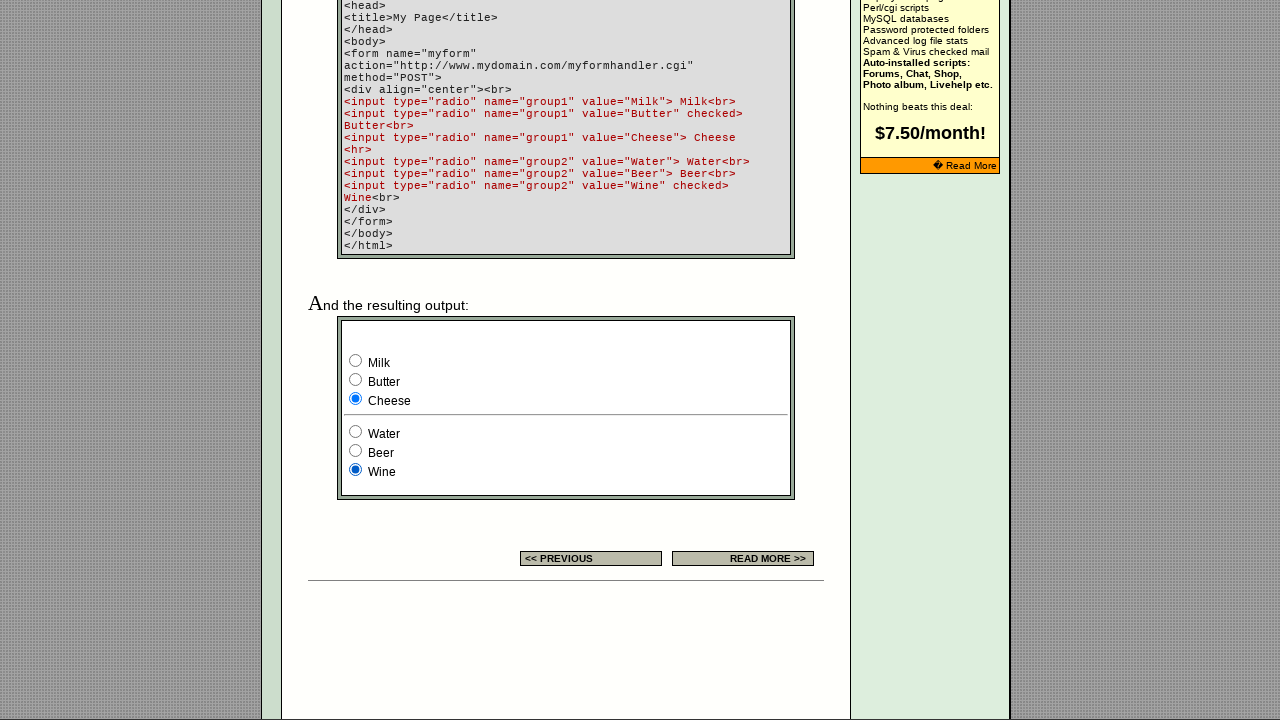